Navigates to a BitFontMaker2 gallery page, clicks the download button for a font, and accepts the confirmation alert dialog

Starting URL: https://www.pentacom.jp/pentacom/bitfontmaker2/gallery/?id=16077

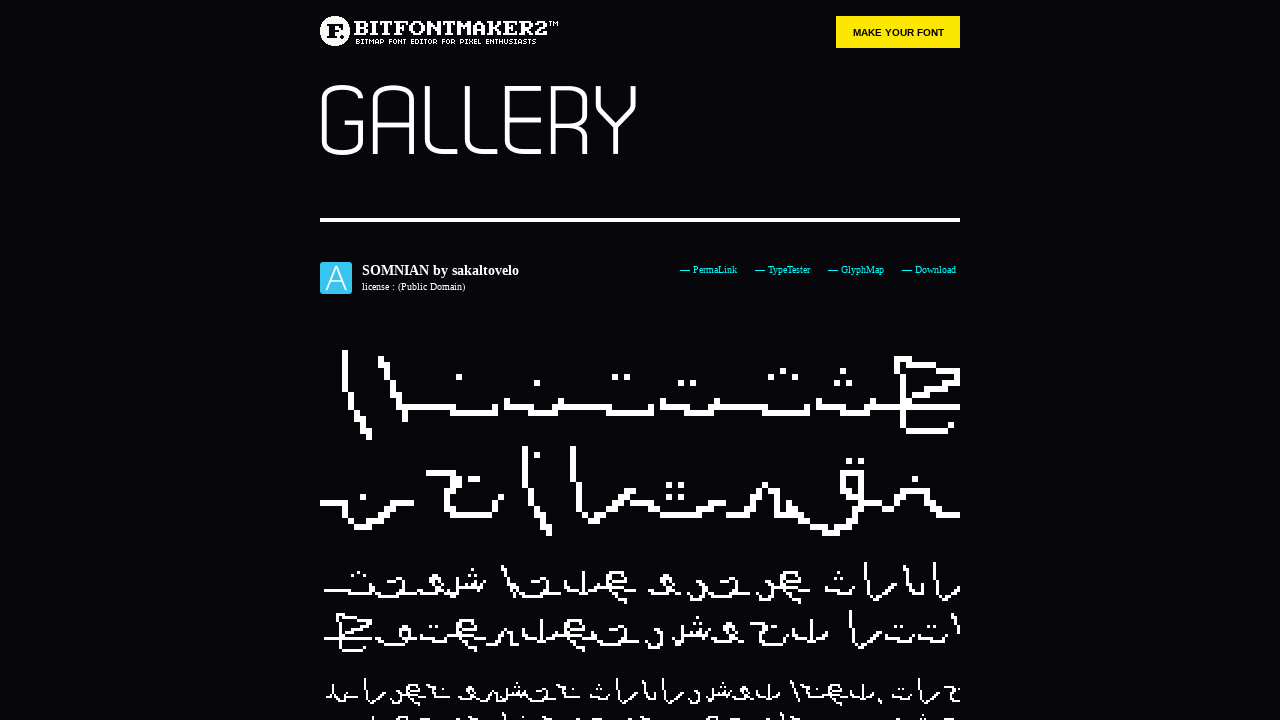

Waited for page to fully load (networkidle)
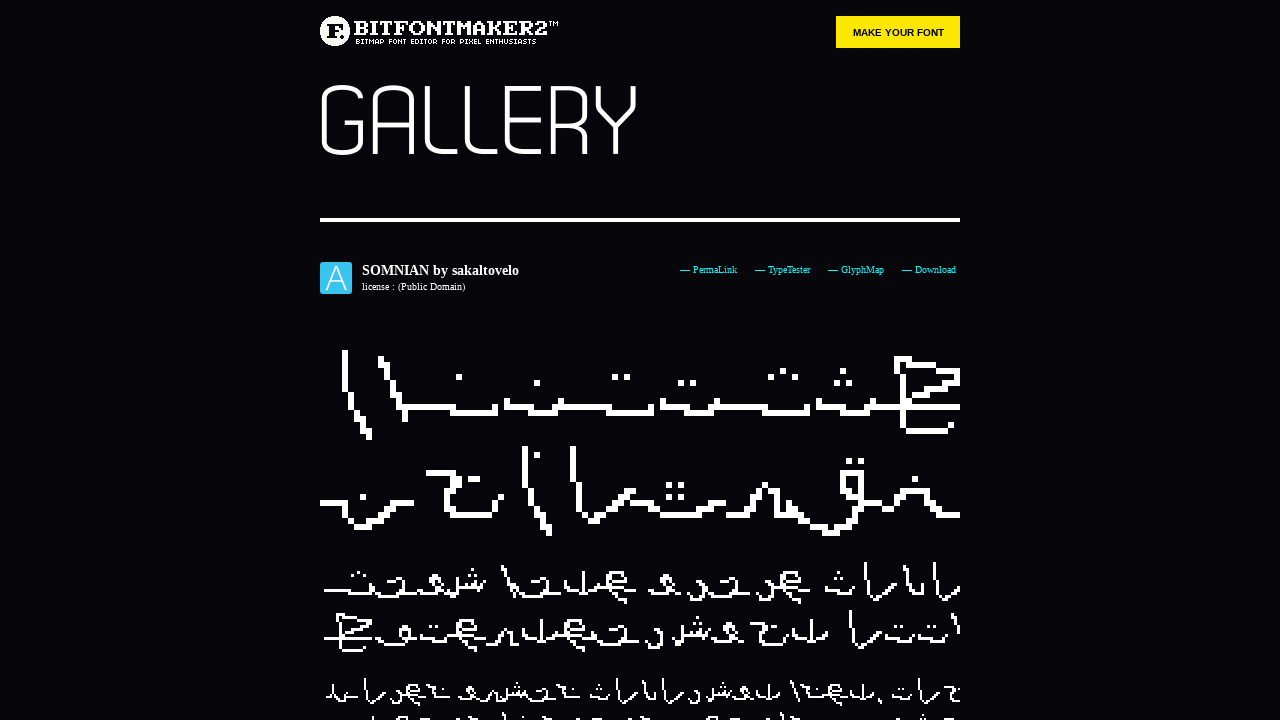

Clicked the DOWNLOAD button at (730, 507) on xpath=//a[text()='DOWNLOAD']
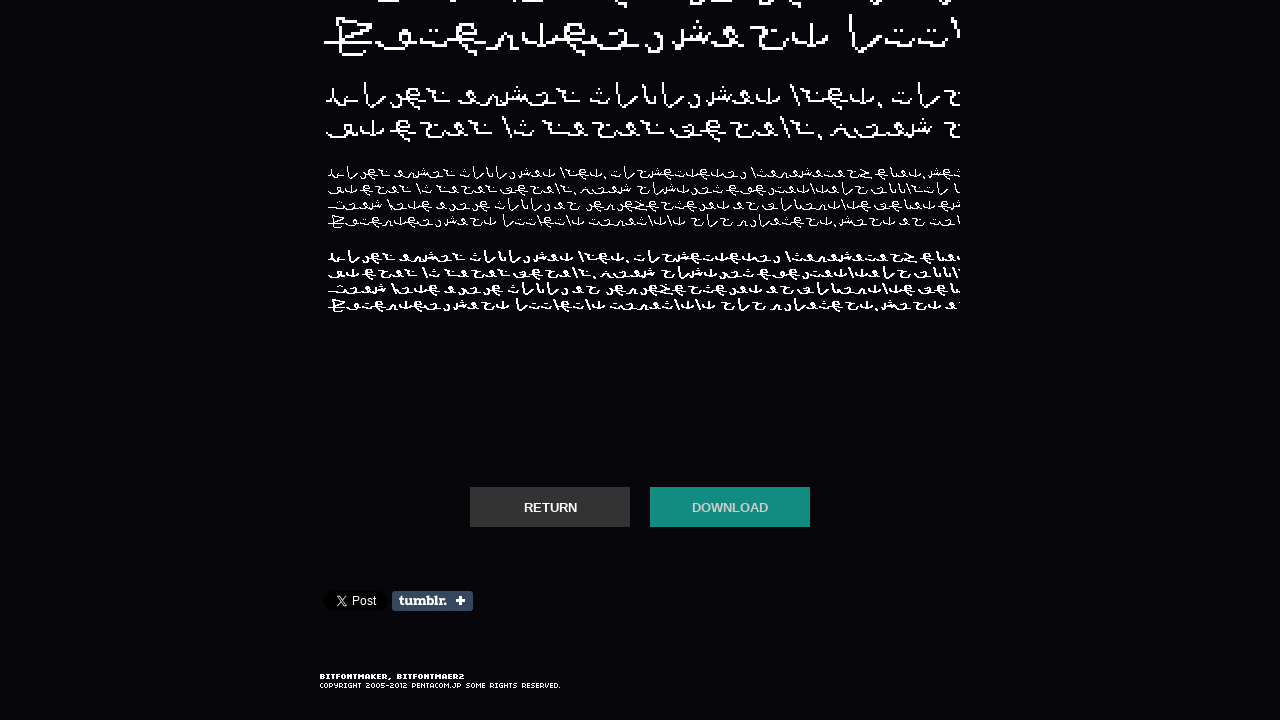

Set up dialog handler to accept confirmation alert
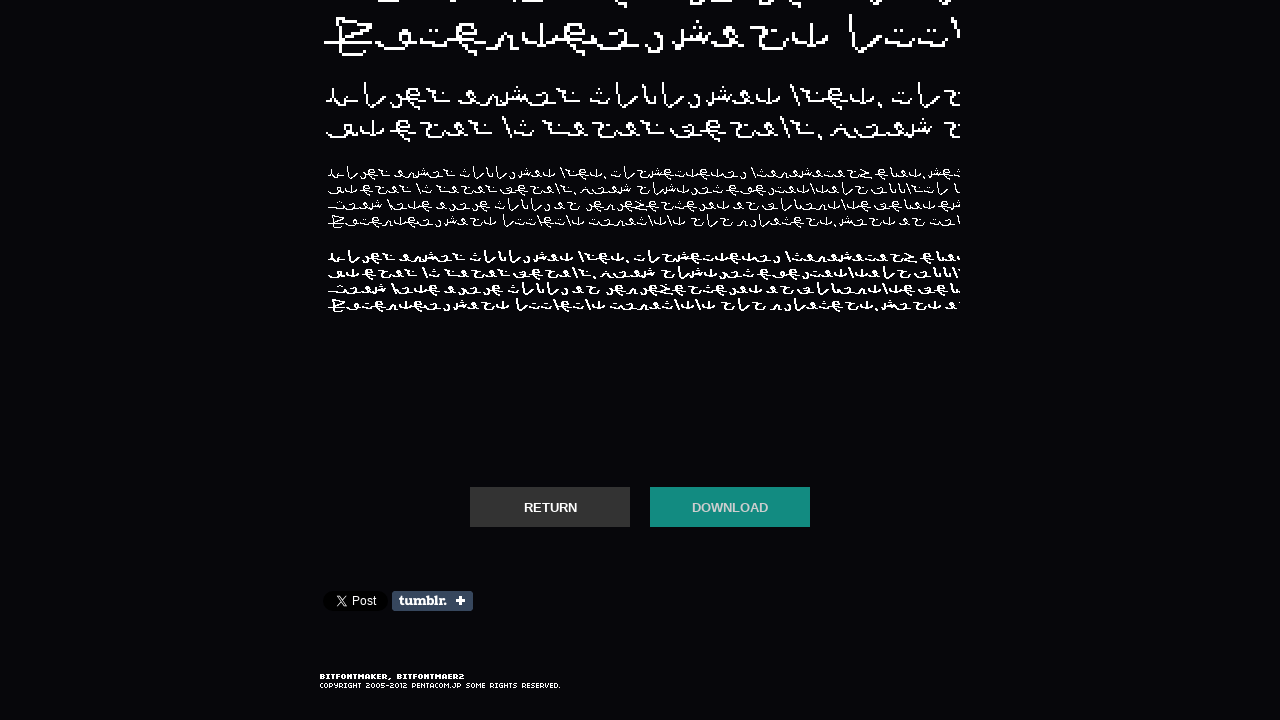

Waited for dialog handling to complete
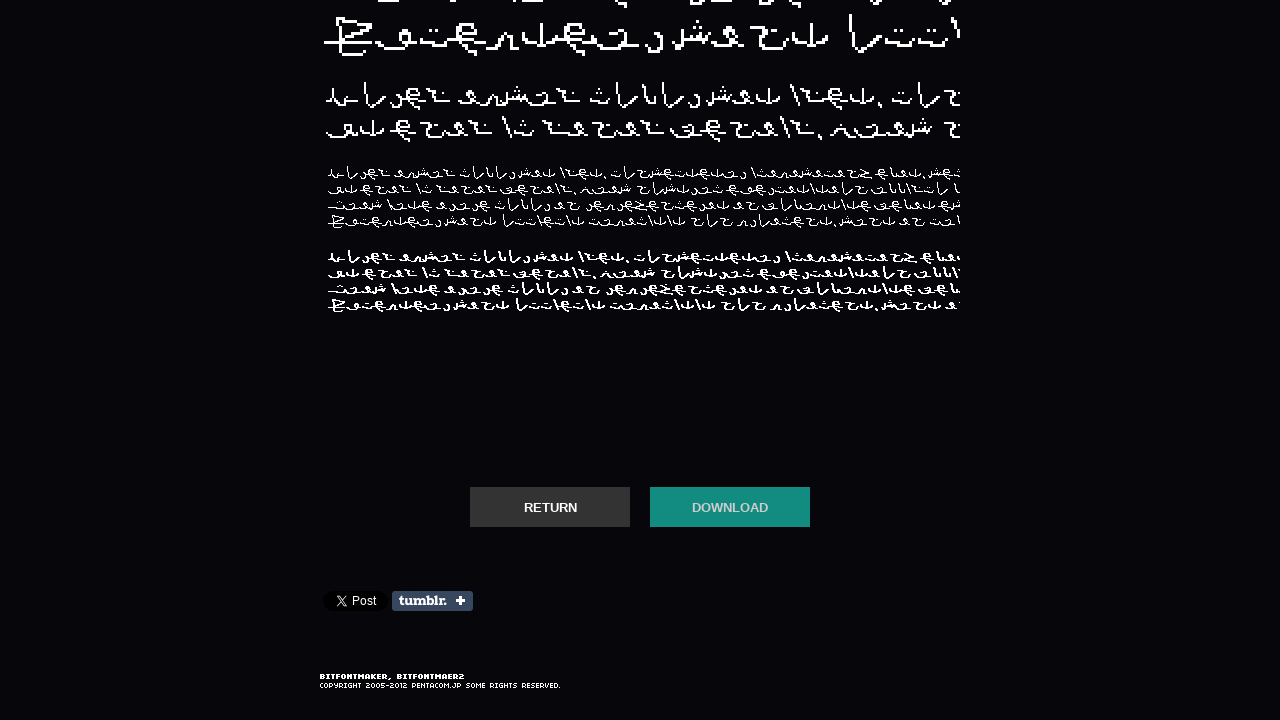

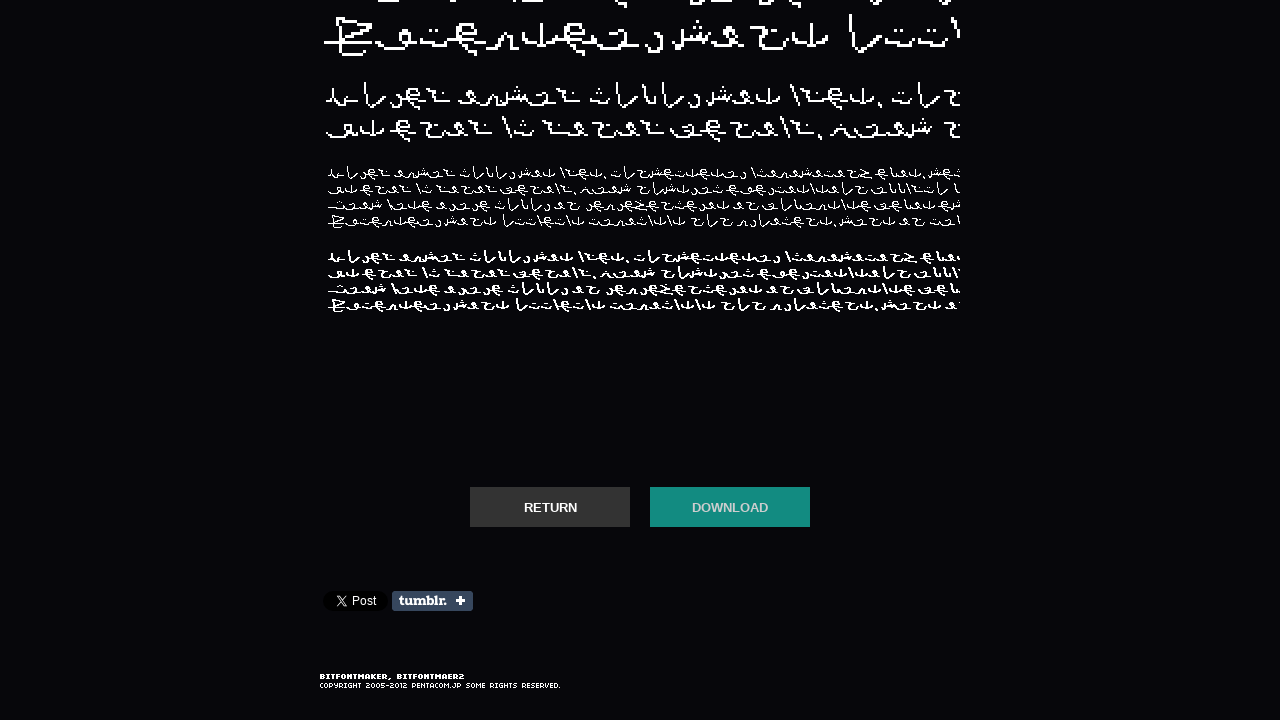